Tests modal dialog functionality by opening a modal and closing it

Starting URL: https://formy-project.herokuapp.com/

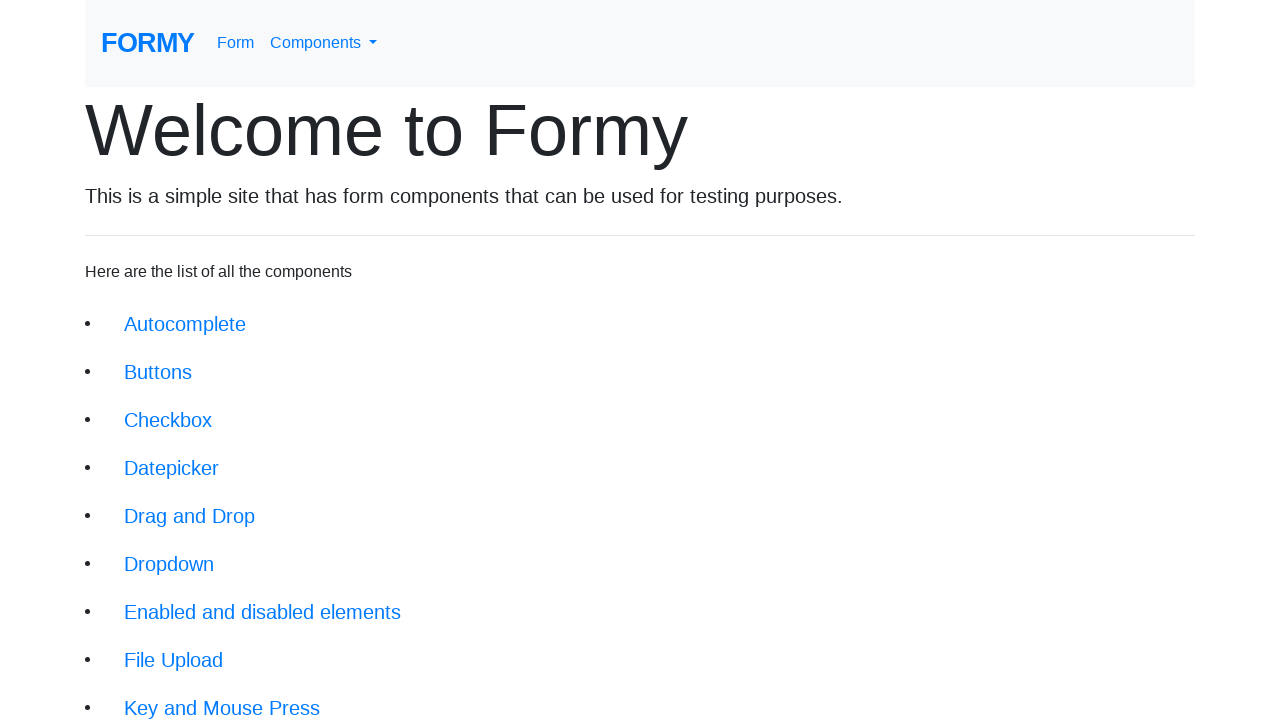

Clicked on Modal menu item to navigate to modal page at (151, 504) on xpath=/html/body/div[1]/div/li[10]/a
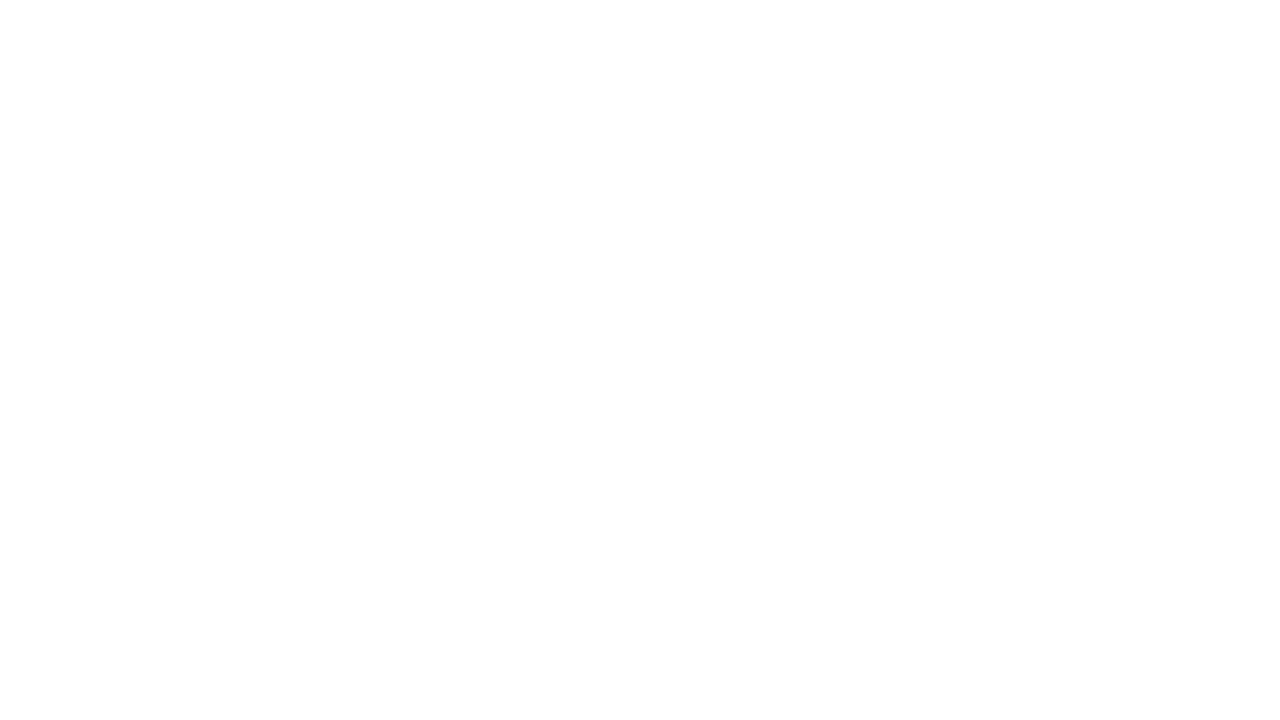

Clicked modal button to open the modal dialog at (142, 186) on #modal-button
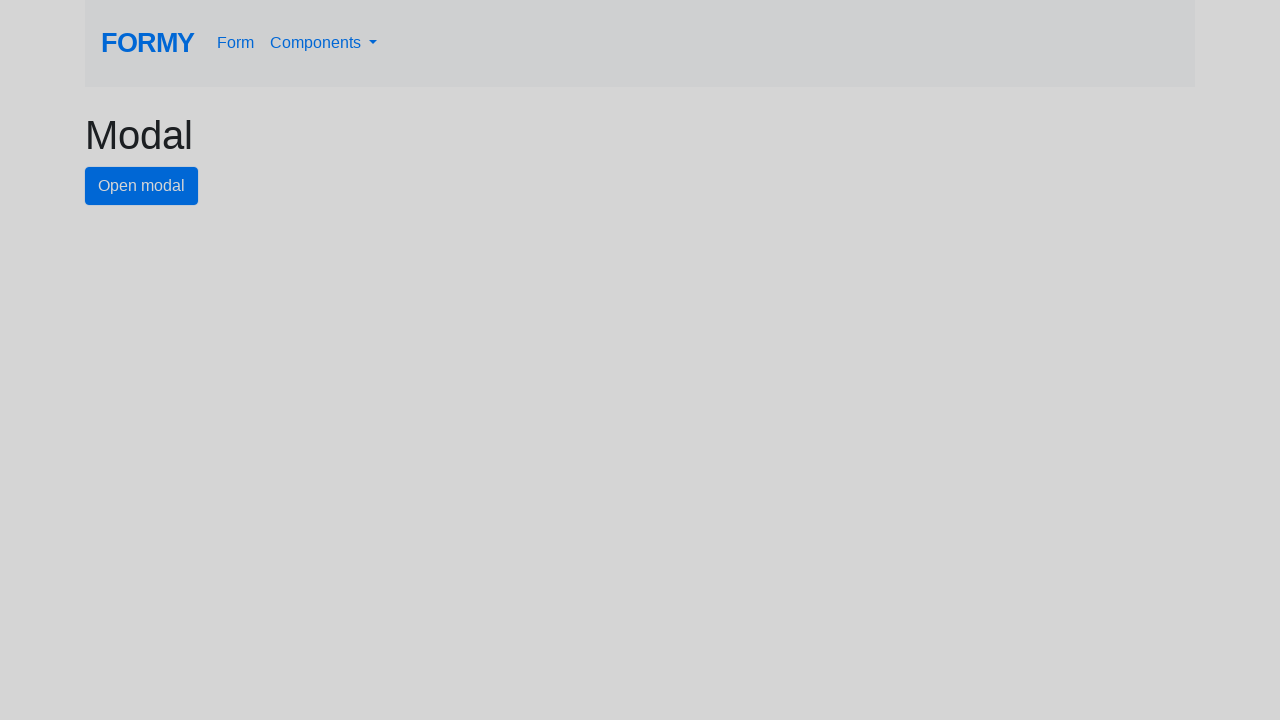

Clicked close button to close the modal dialog at (782, 184) on #close-button
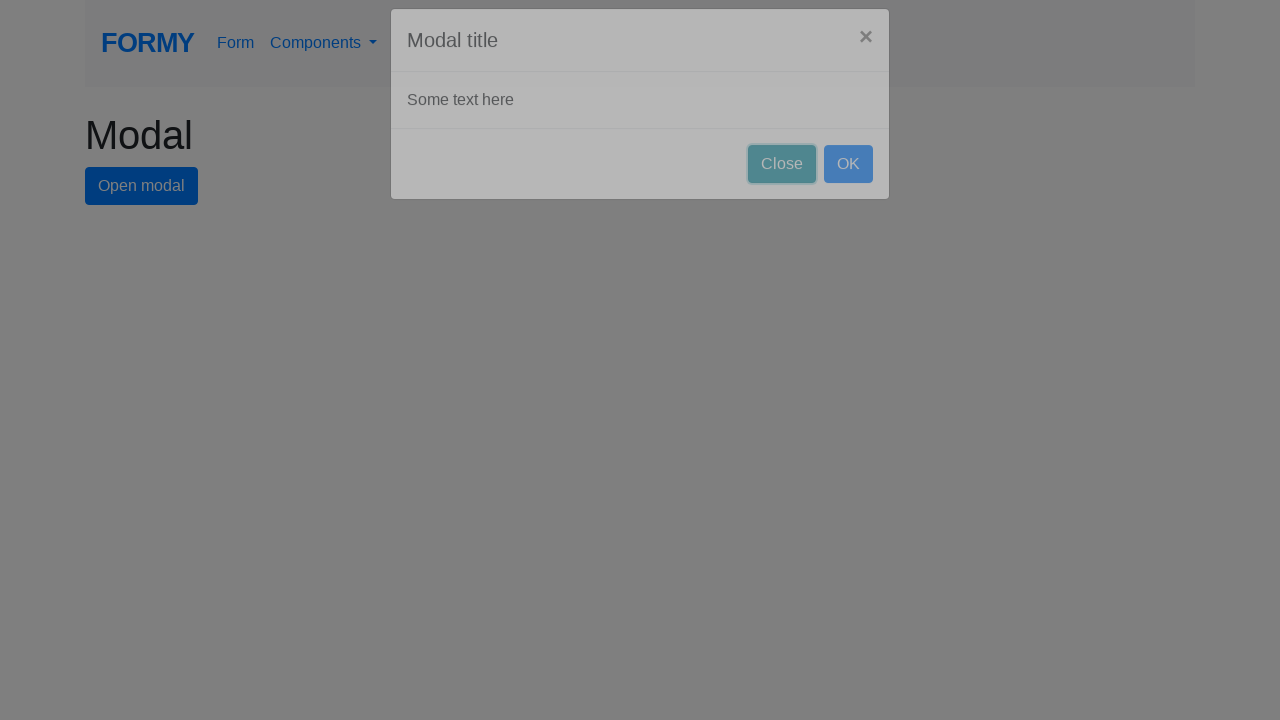

Clicked logo to return to home page at (148, 43) on #logo
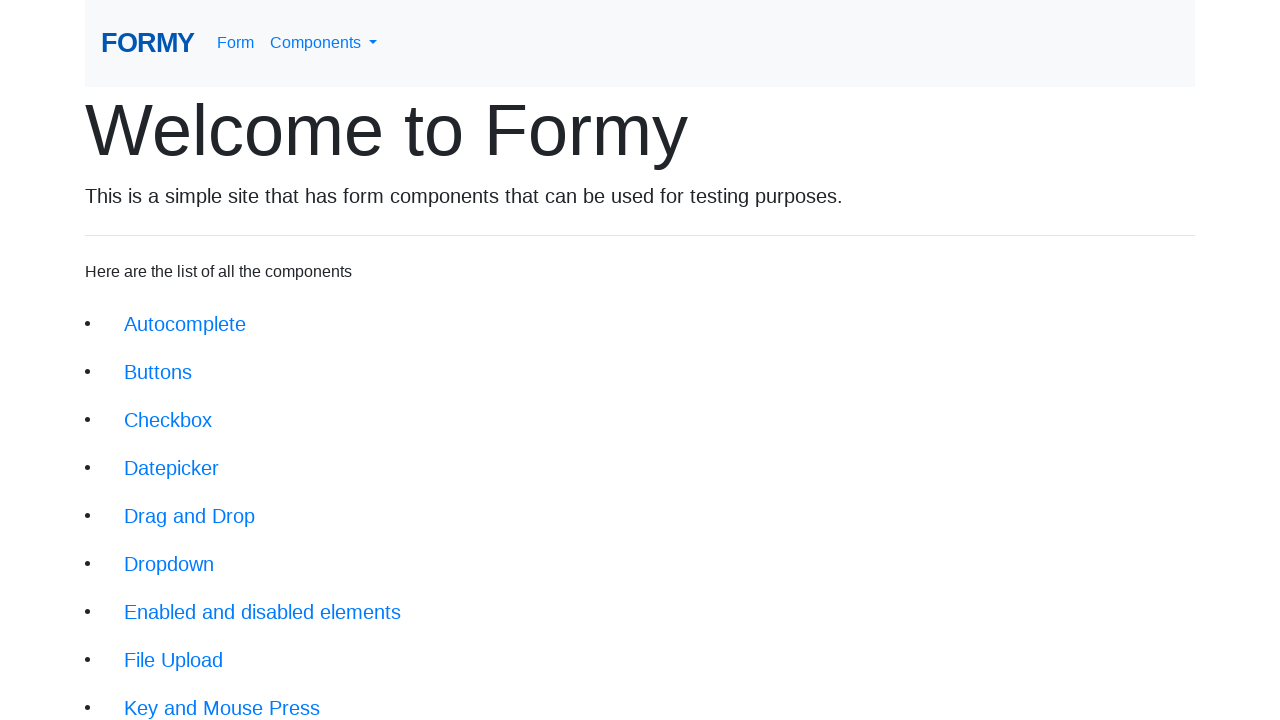

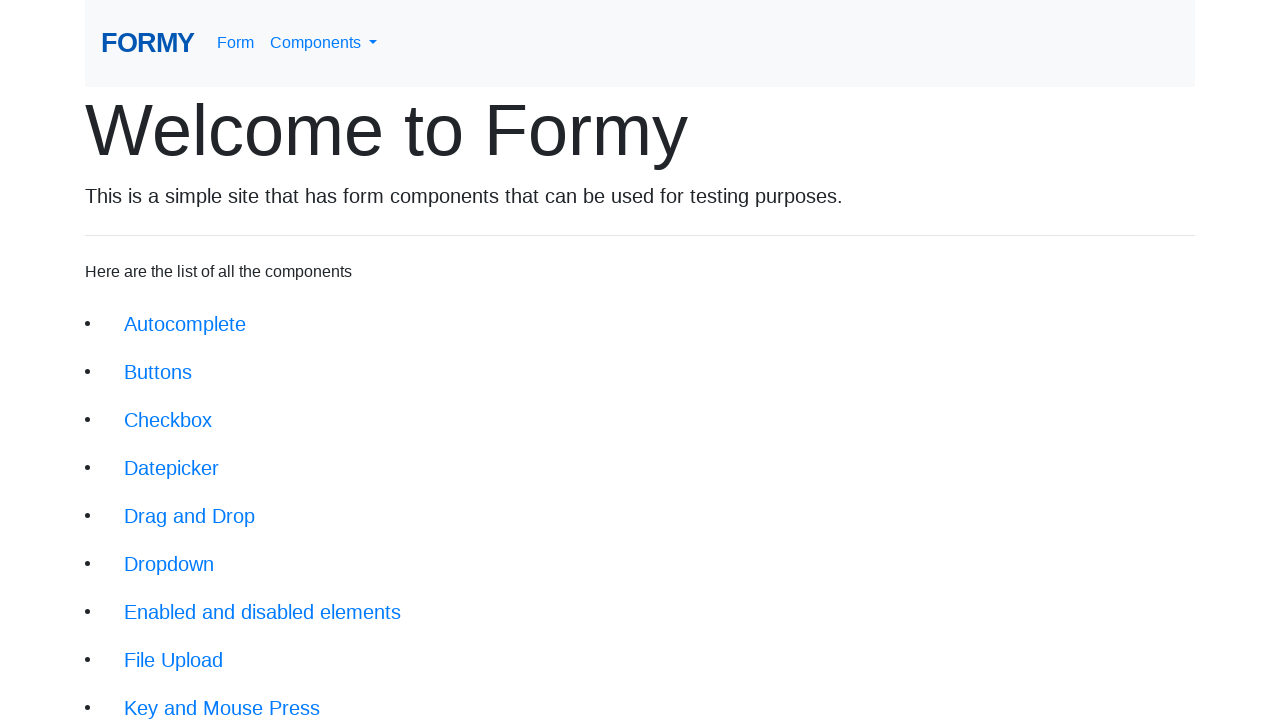